Tests the scientific calculator's factorial function by calculating 5! and verifying the result equals 120

Starting URL: http://www.calculator.net

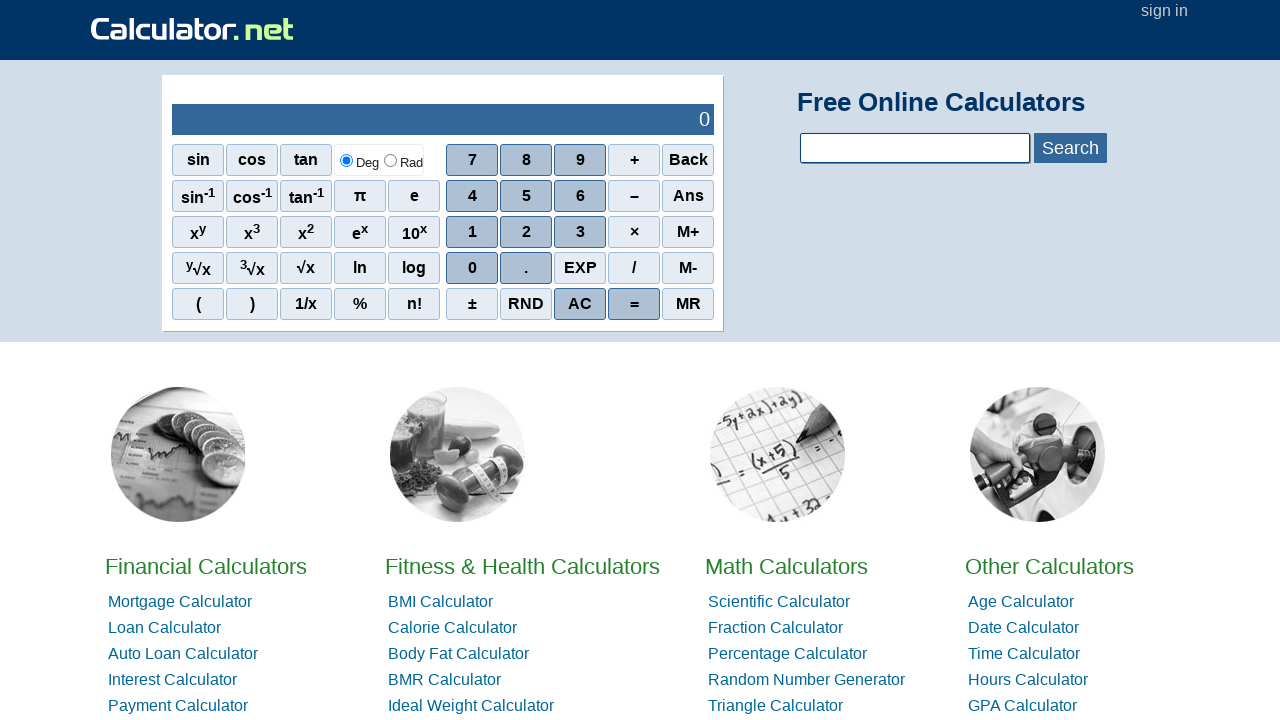

Clicked the number 5 on the scientific calculator at (526, 196) on xpath=//*[@id='sciout']/tbody/tr[2]/td[2]/div/div[2]/span[2]
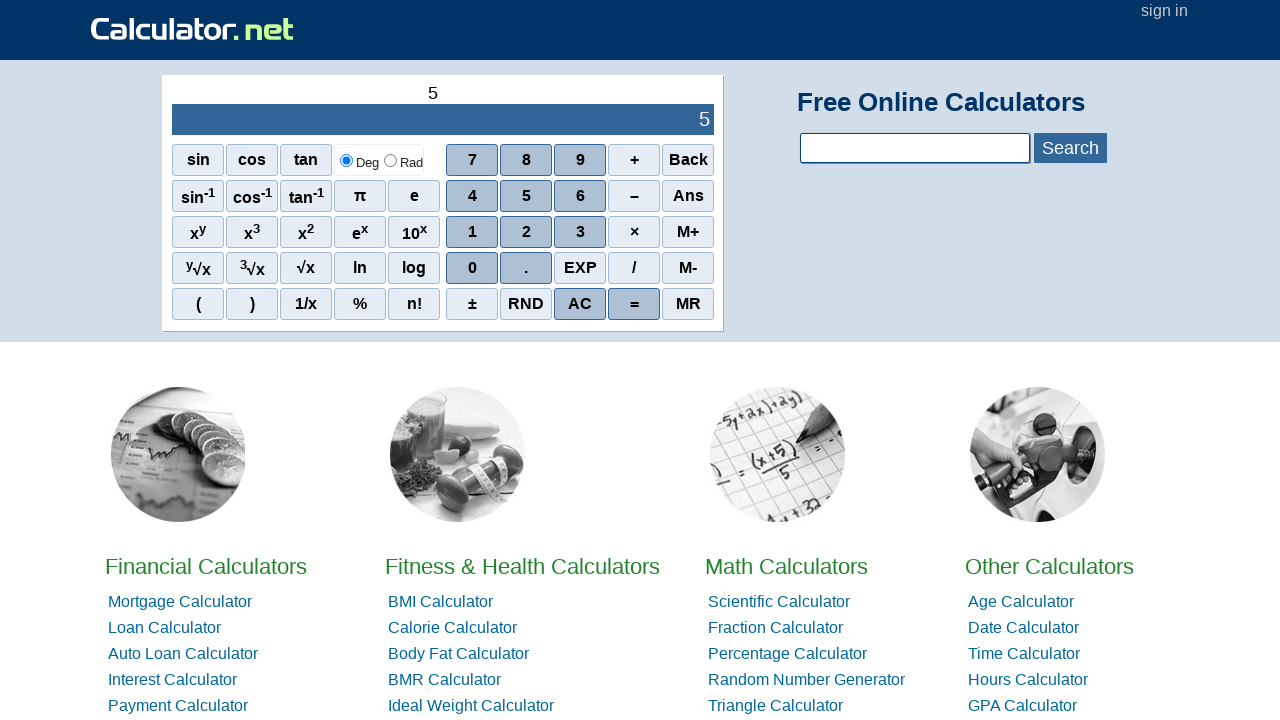

Clicked the factorial (!) button at (414, 304) on xpath=//*[@id='sciout']/tbody/tr[2]/td[1]/div/div[5]/span[5]
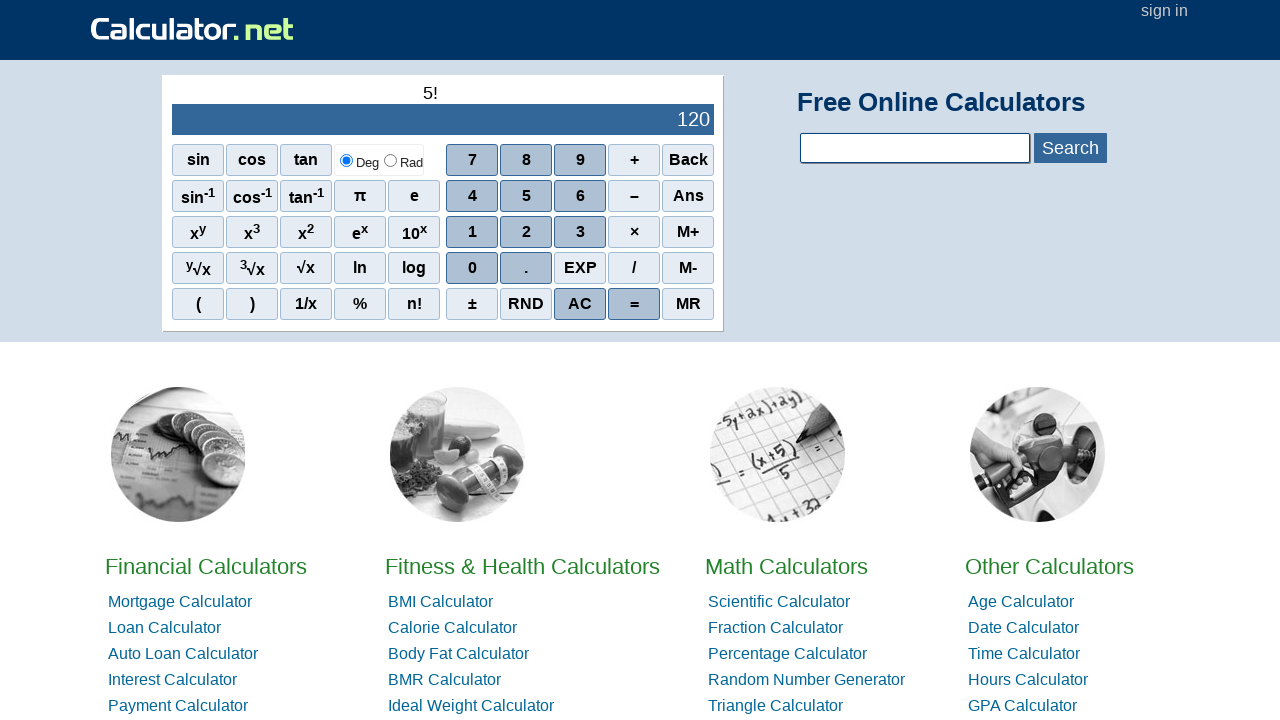

Factorial calculation result appeared (5! = 120)
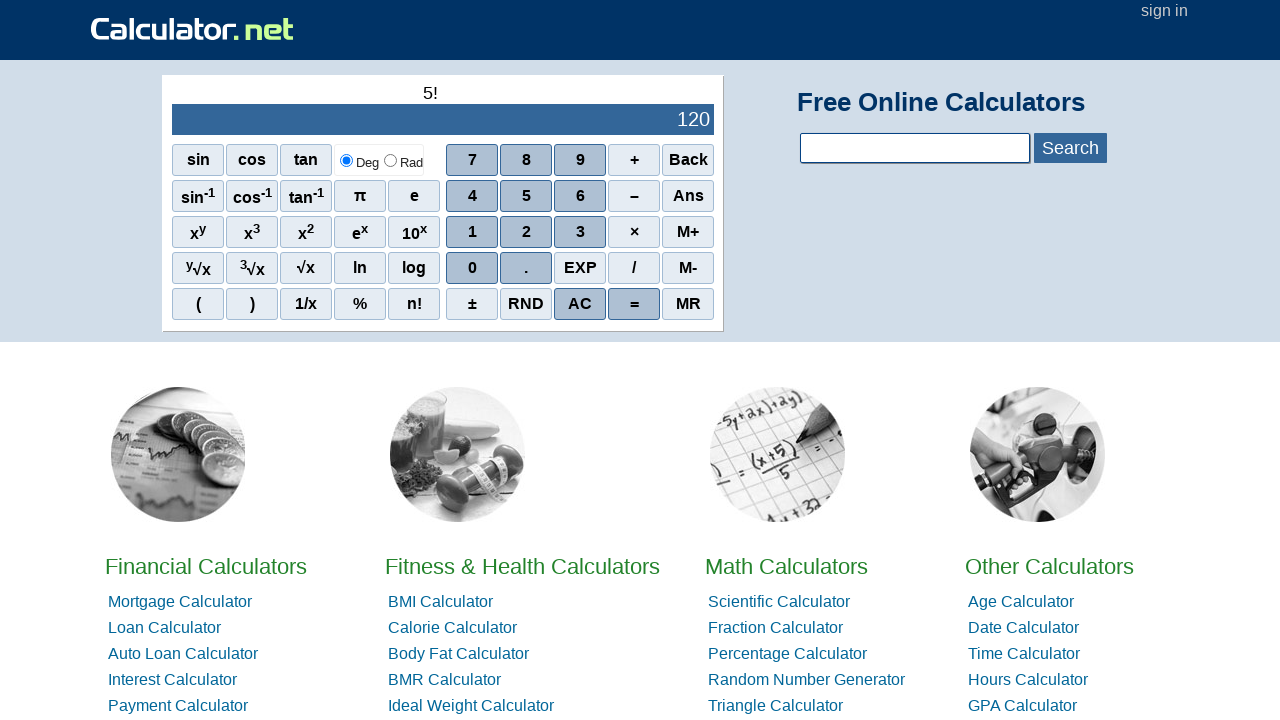

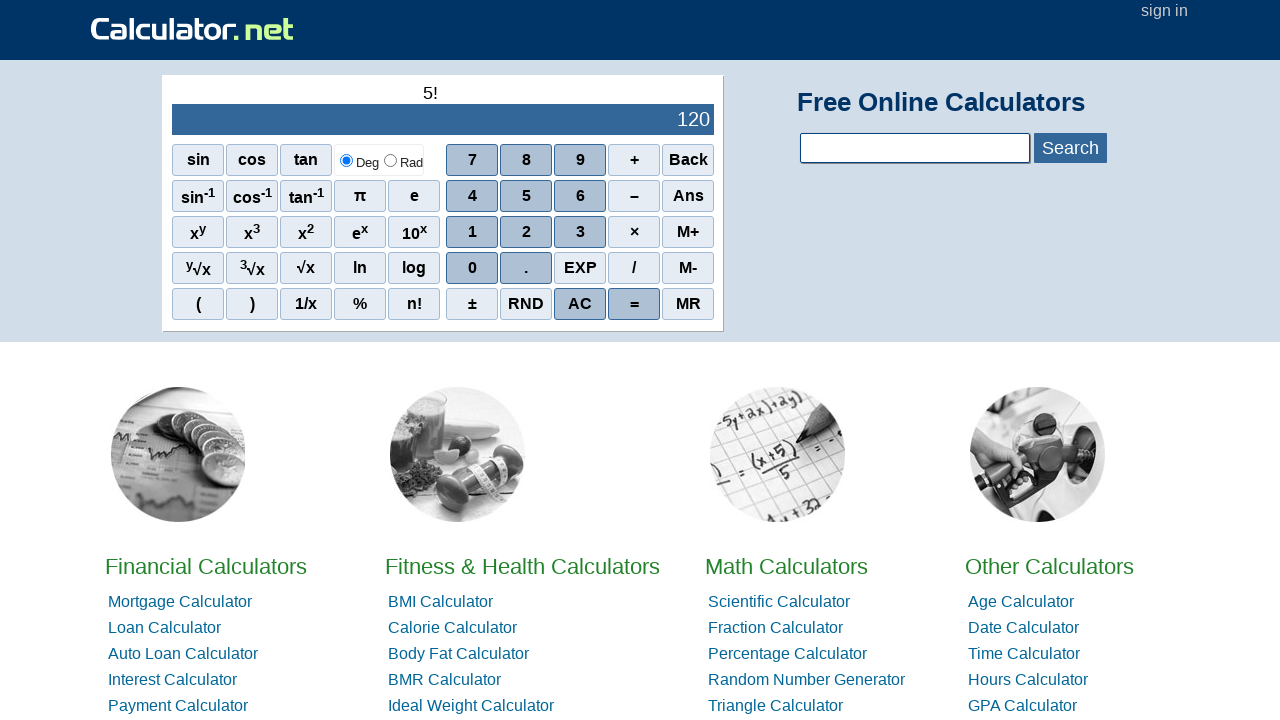